Tests three different login scenarios with parameterized credentials to verify success and error messages

Starting URL: https://www.saucedemo.com/

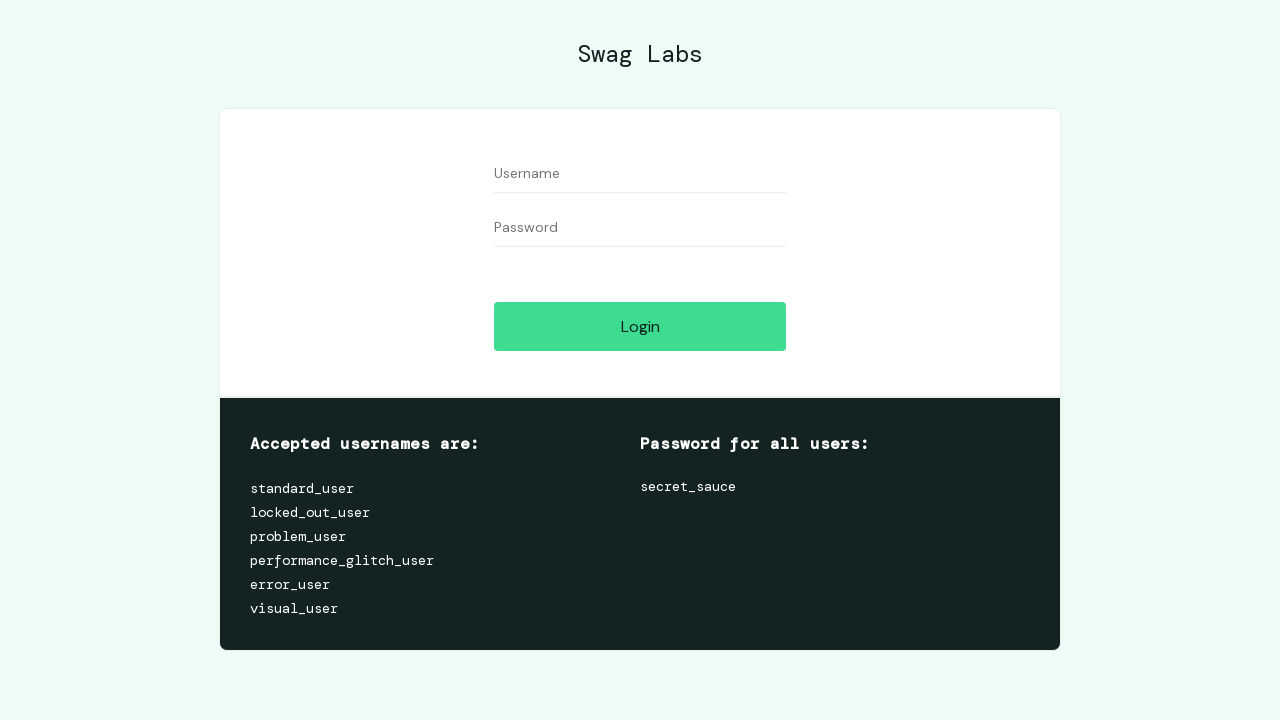

Navigated to login page for testing credentials with username 'standard_user'
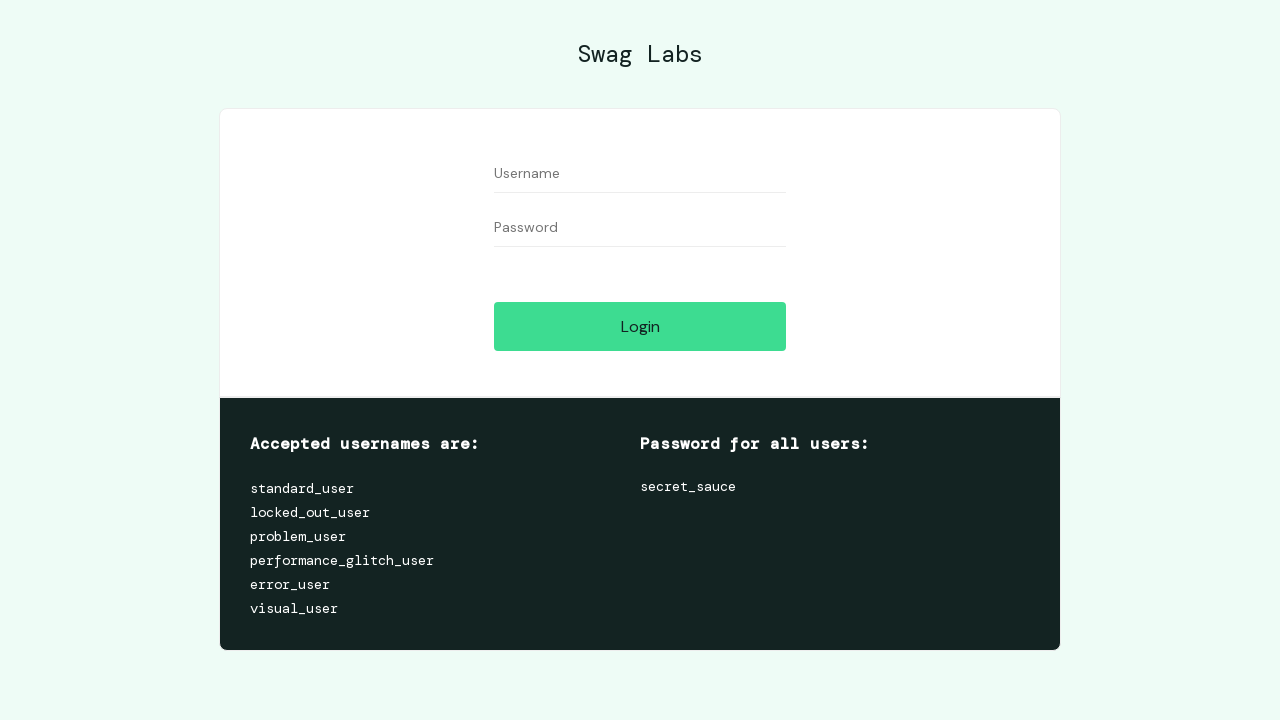

Username input field is visible and ready
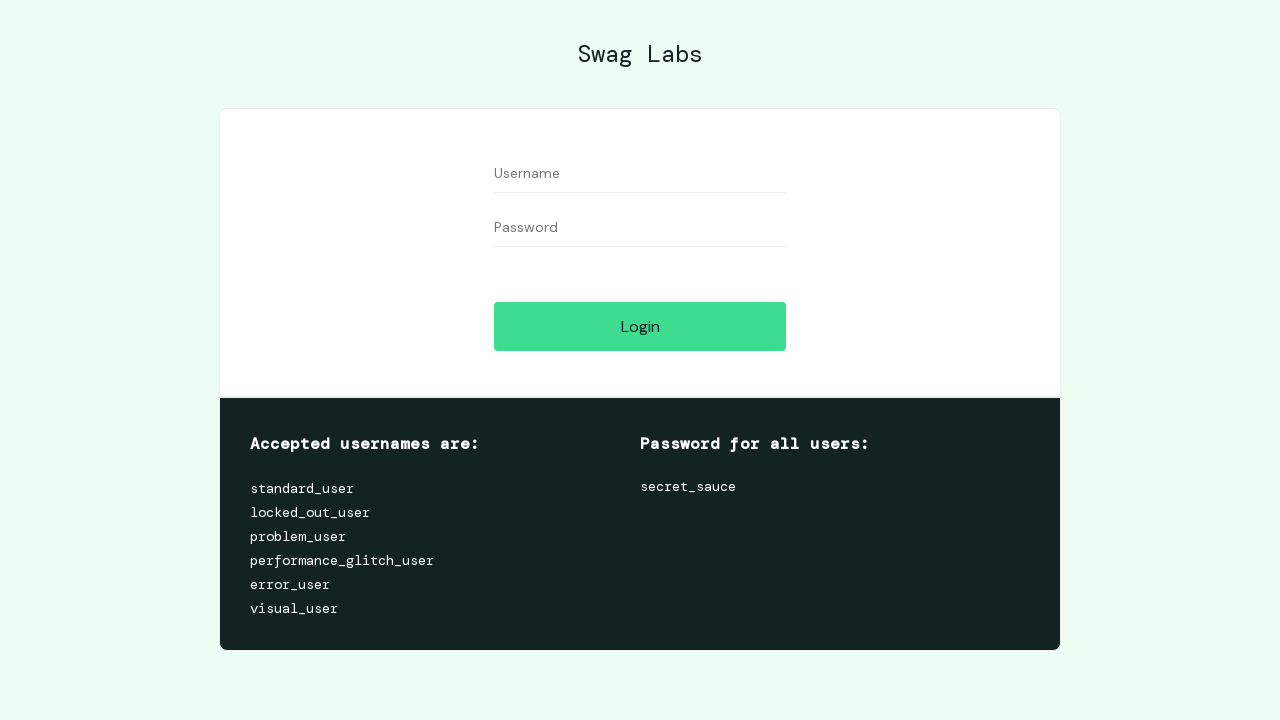

Filled username field with 'standard_user' on #user-name
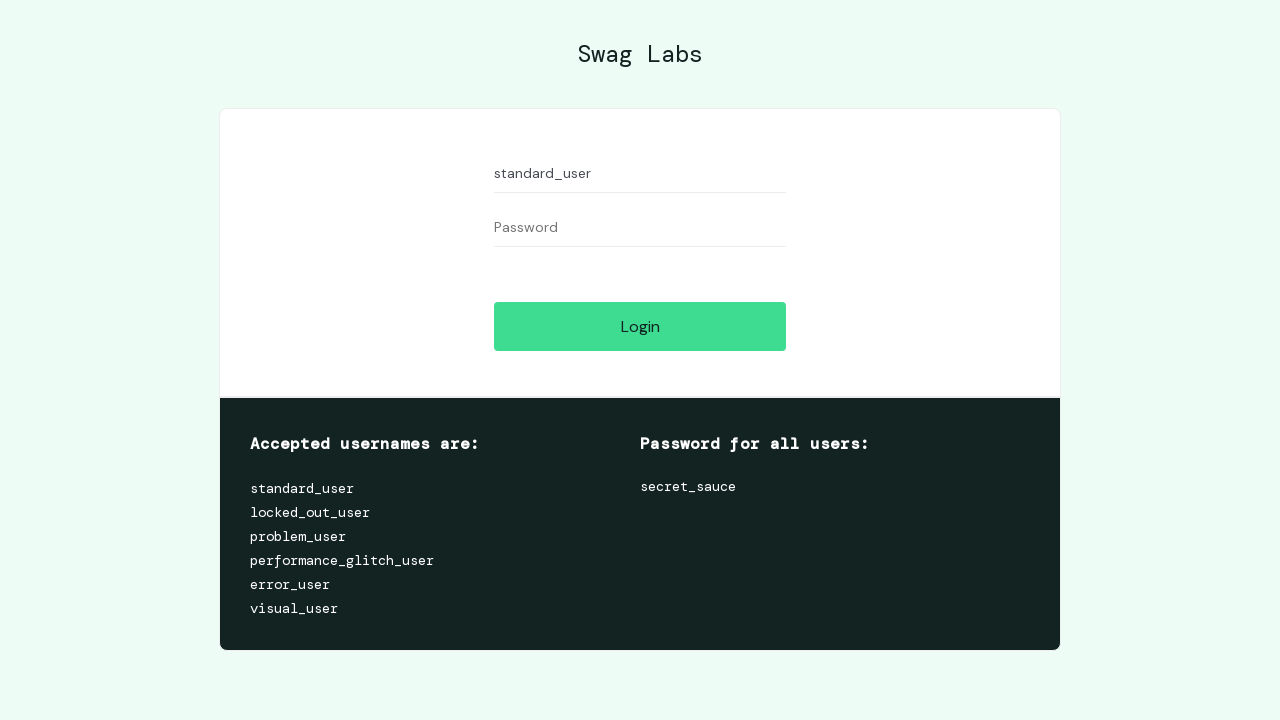

Password input field is visible and ready
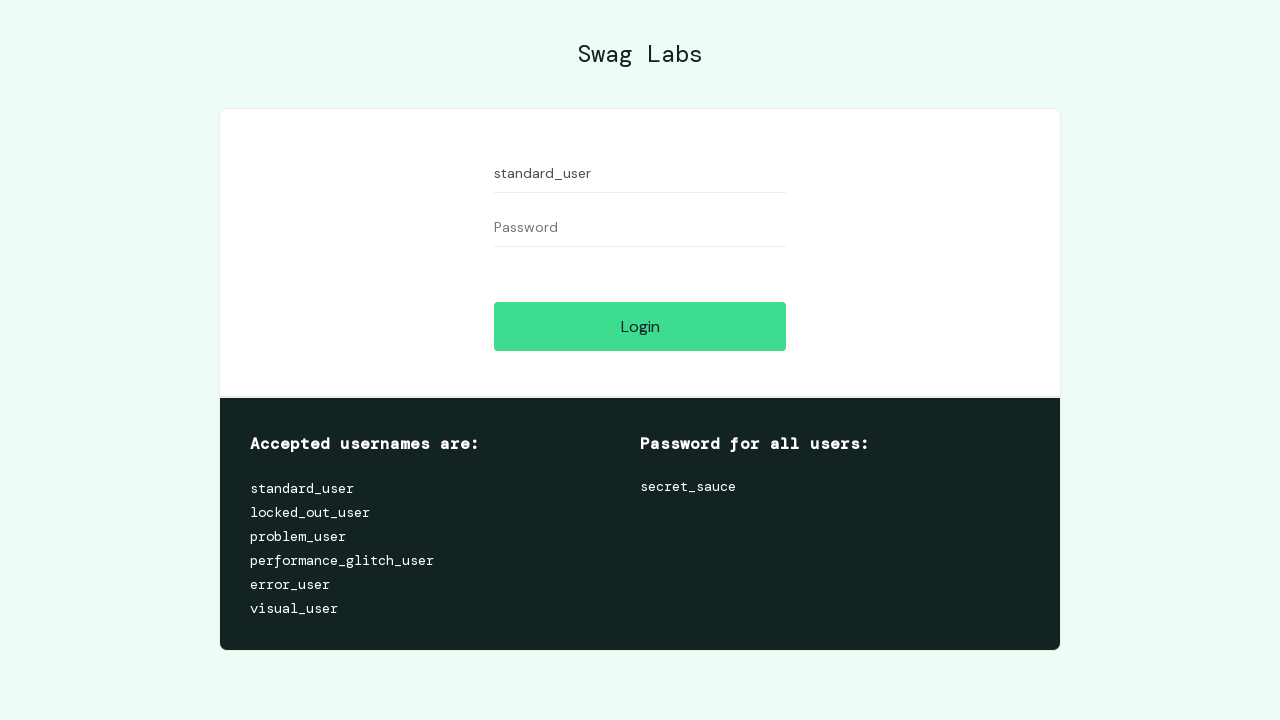

Filled password field with 'secret_sauce' on #password
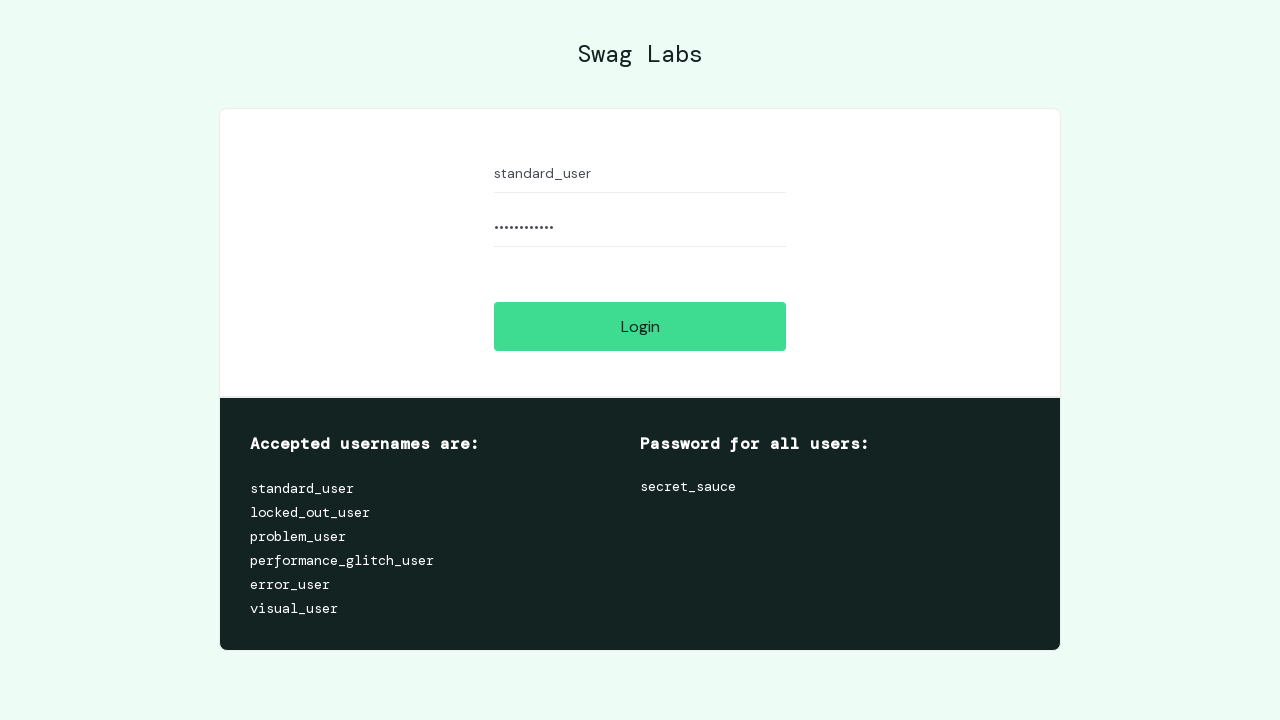

Login button is visible and ready
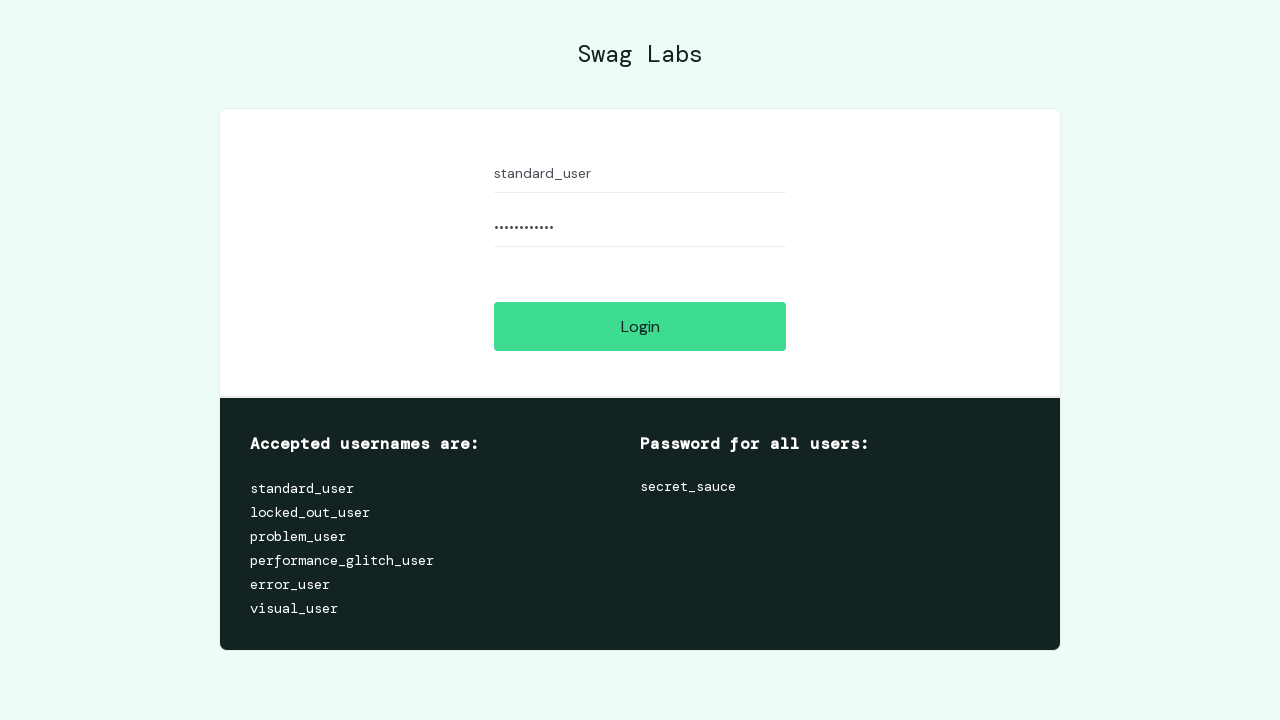

Clicked login button to attempt authentication at (640, 326) on #login-button
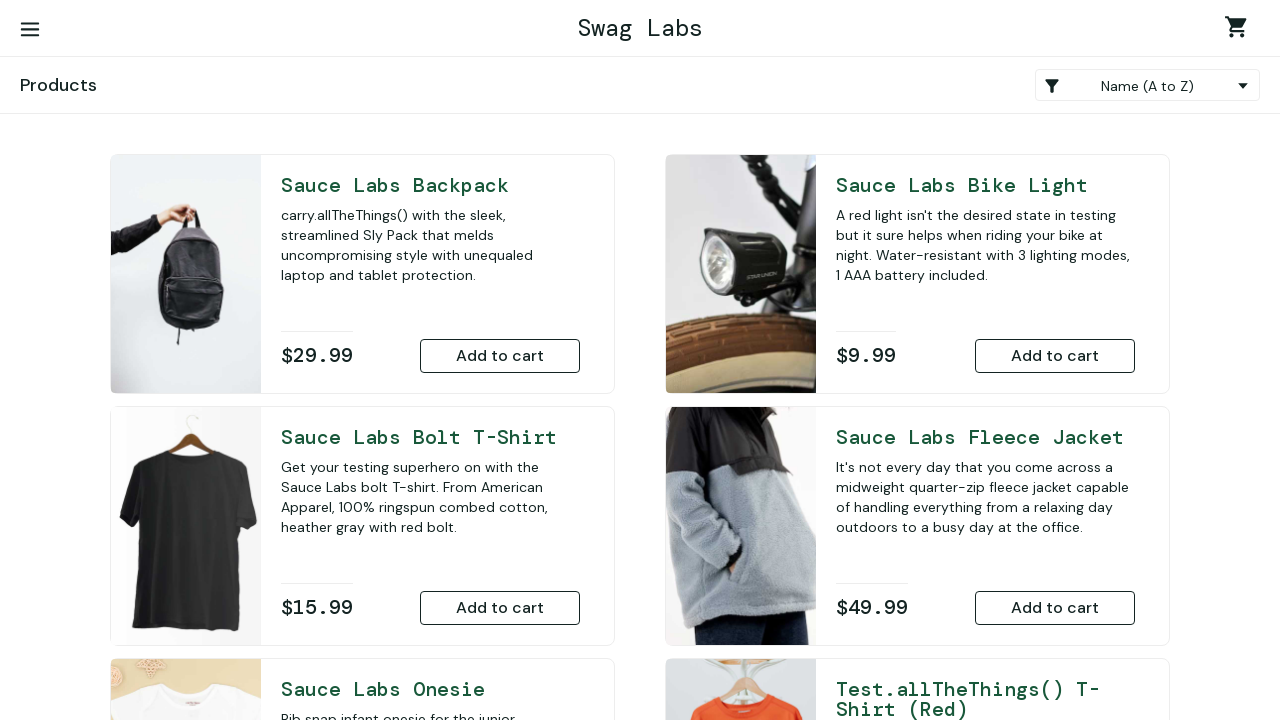

Login successful: verified user 'standard_user' is on inventory page
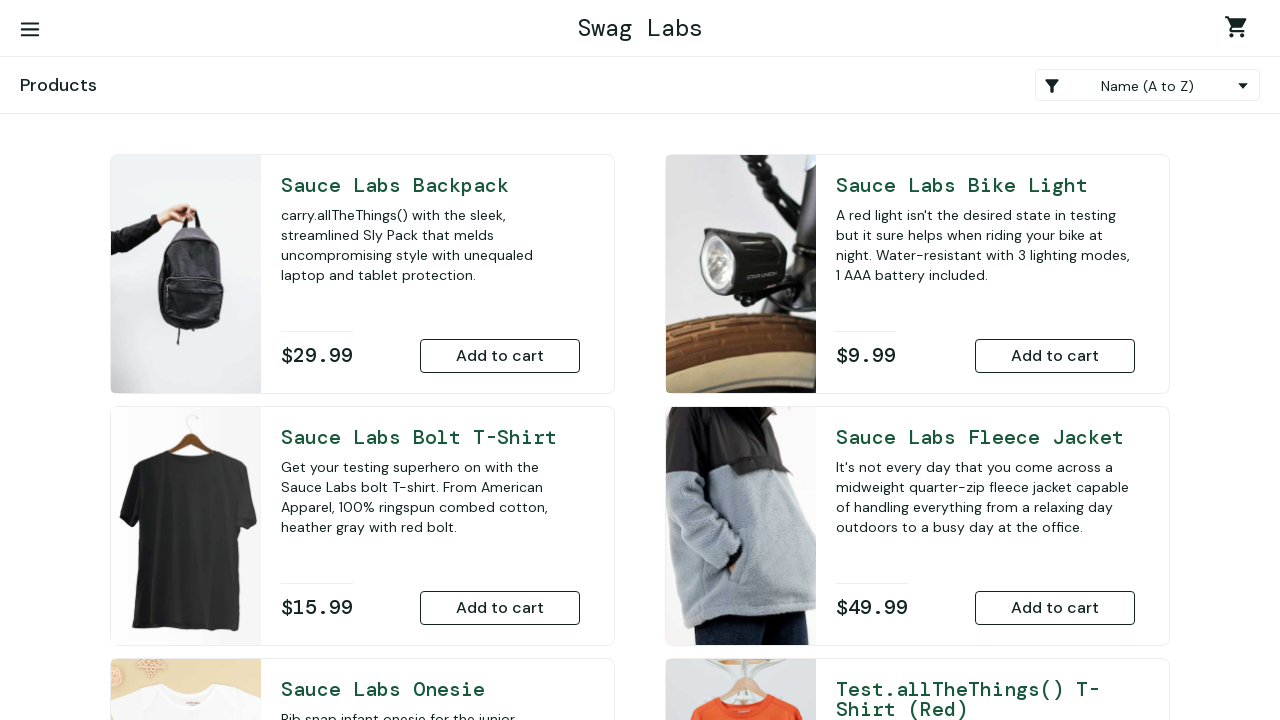

Navigated to login page for testing credentials with username 'locked_out_user'
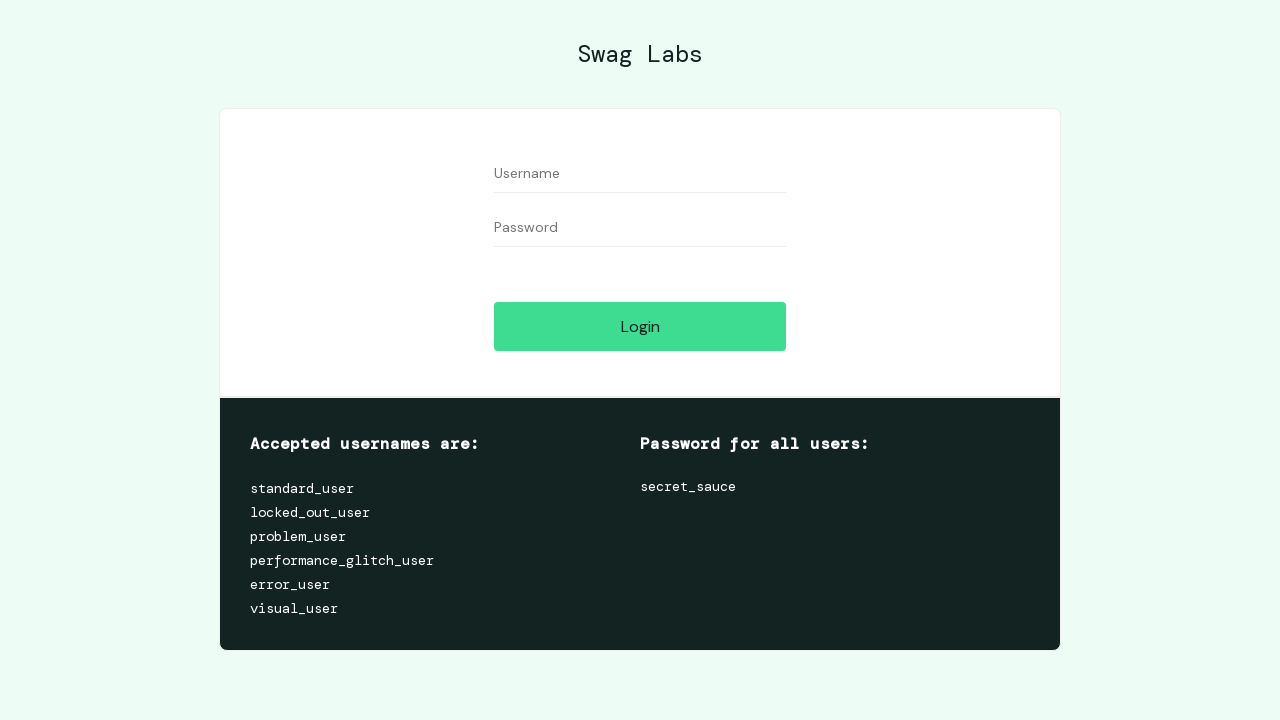

Username input field is visible and ready
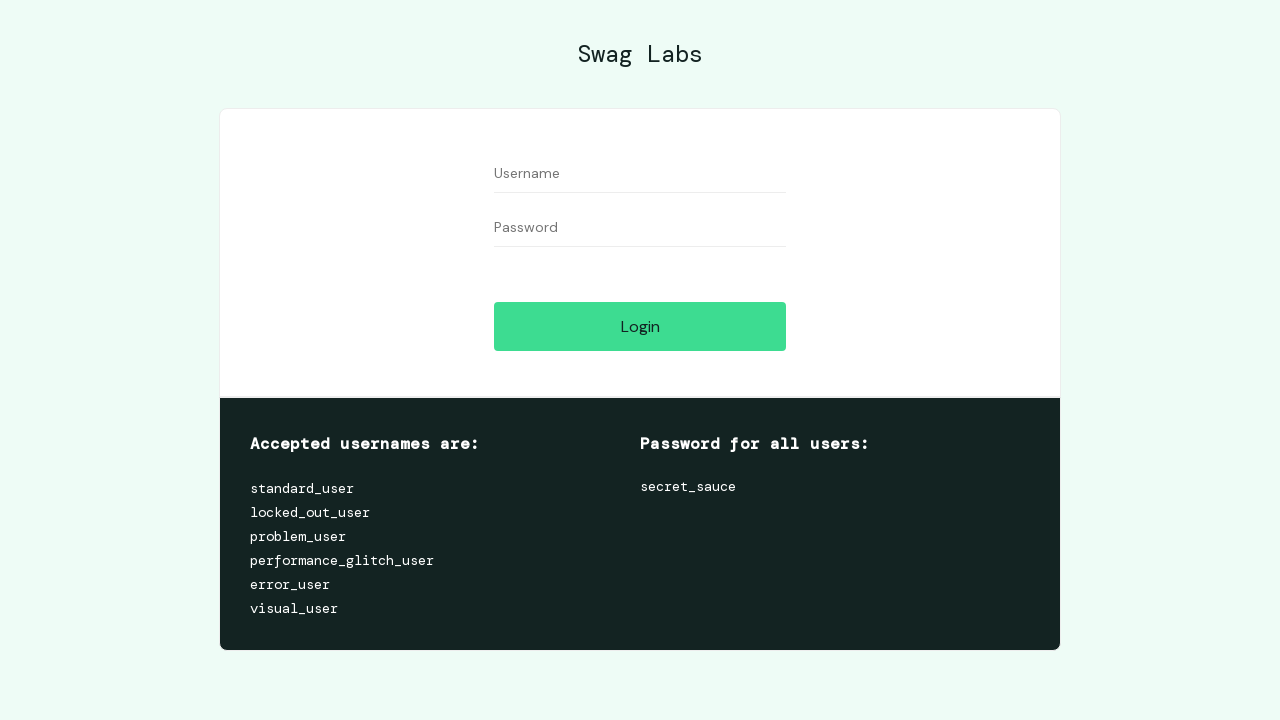

Filled username field with 'locked_out_user' on #user-name
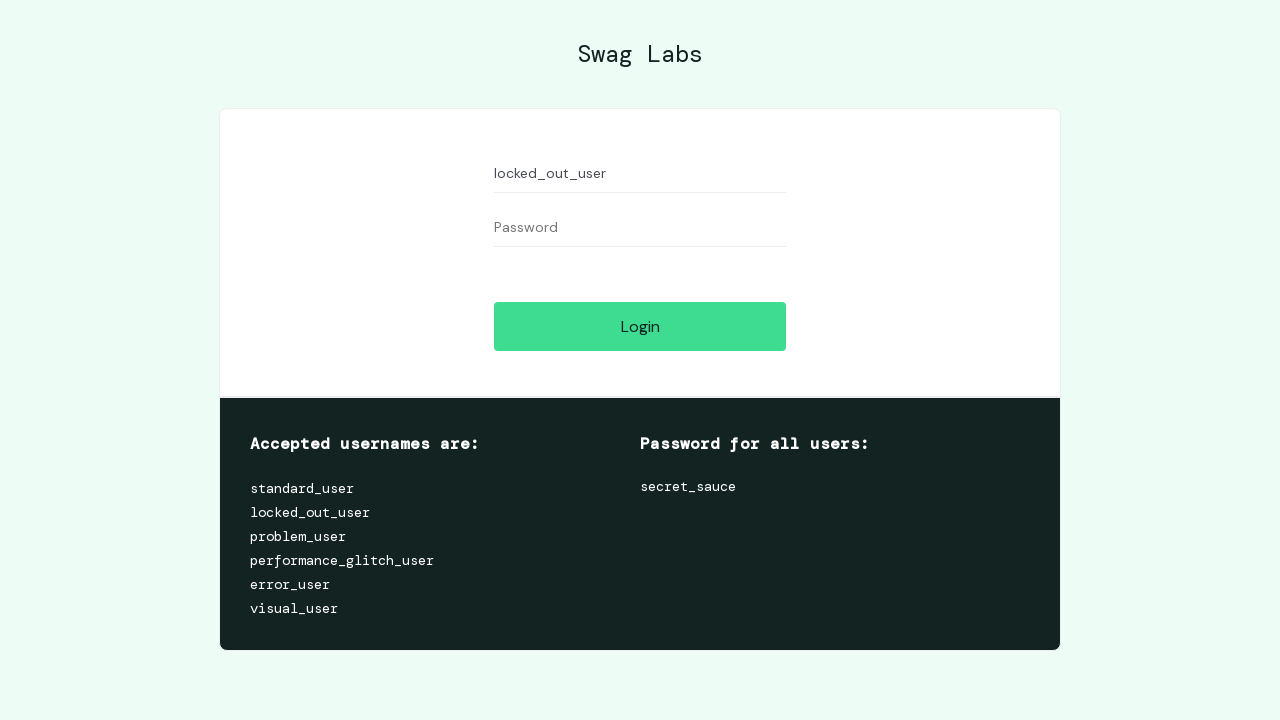

Password input field is visible and ready
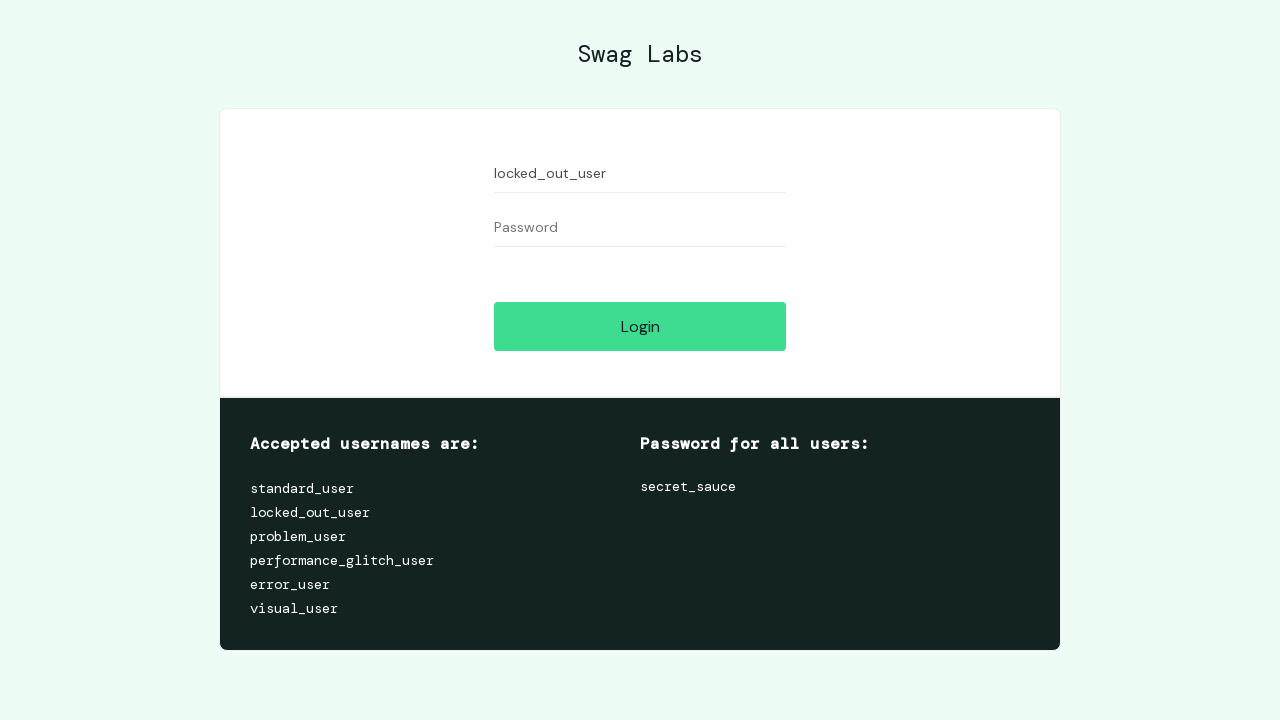

Filled password field with 'secret_sauce' on #password
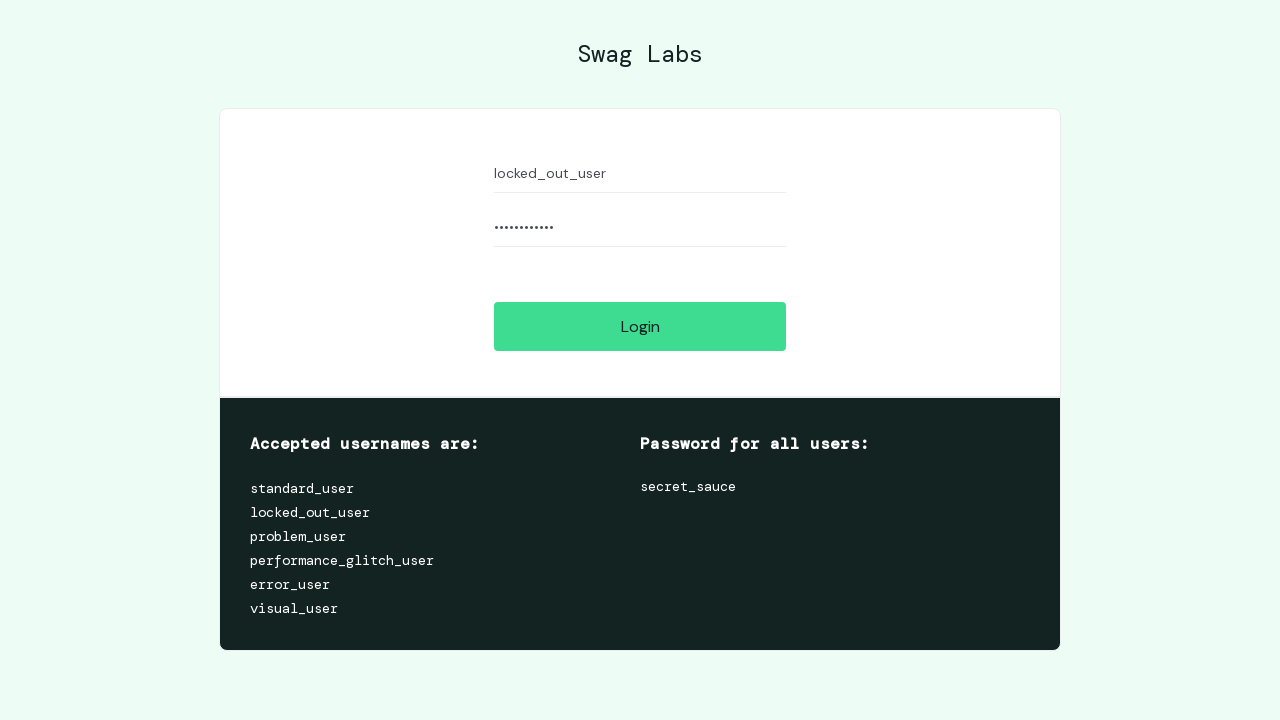

Login button is visible and ready
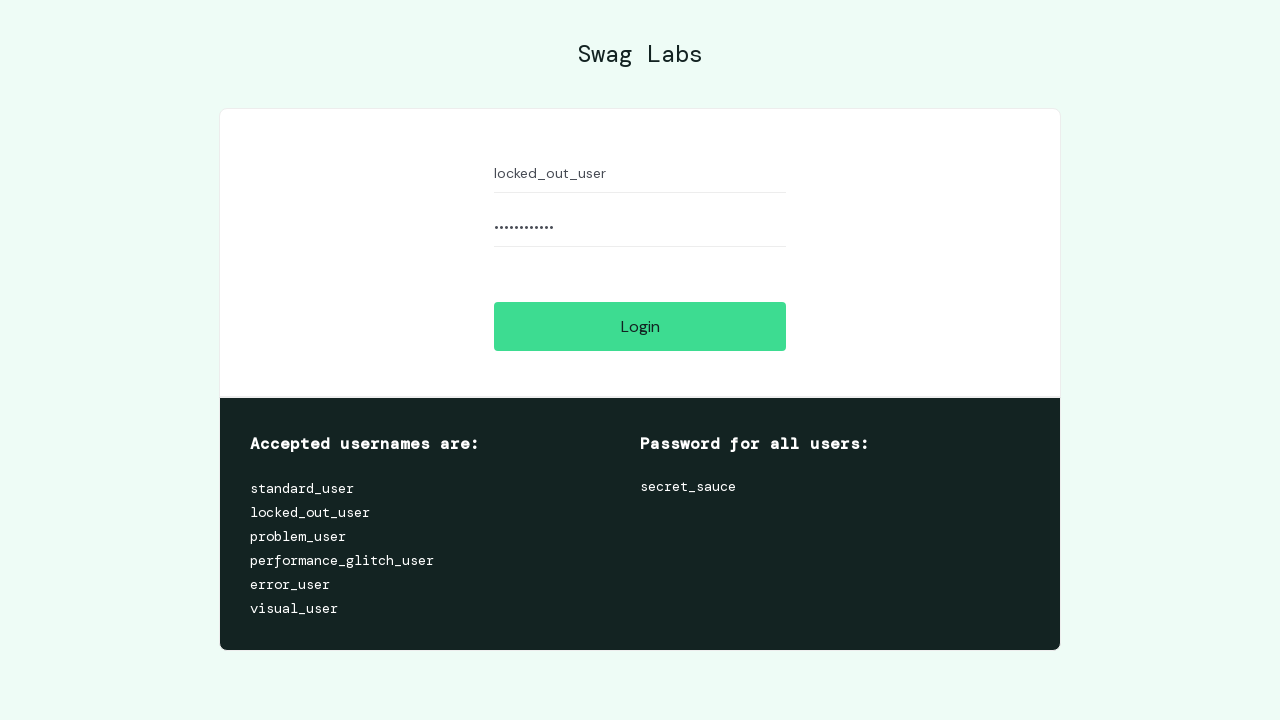

Clicked login button to attempt authentication at (640, 326) on #login-button
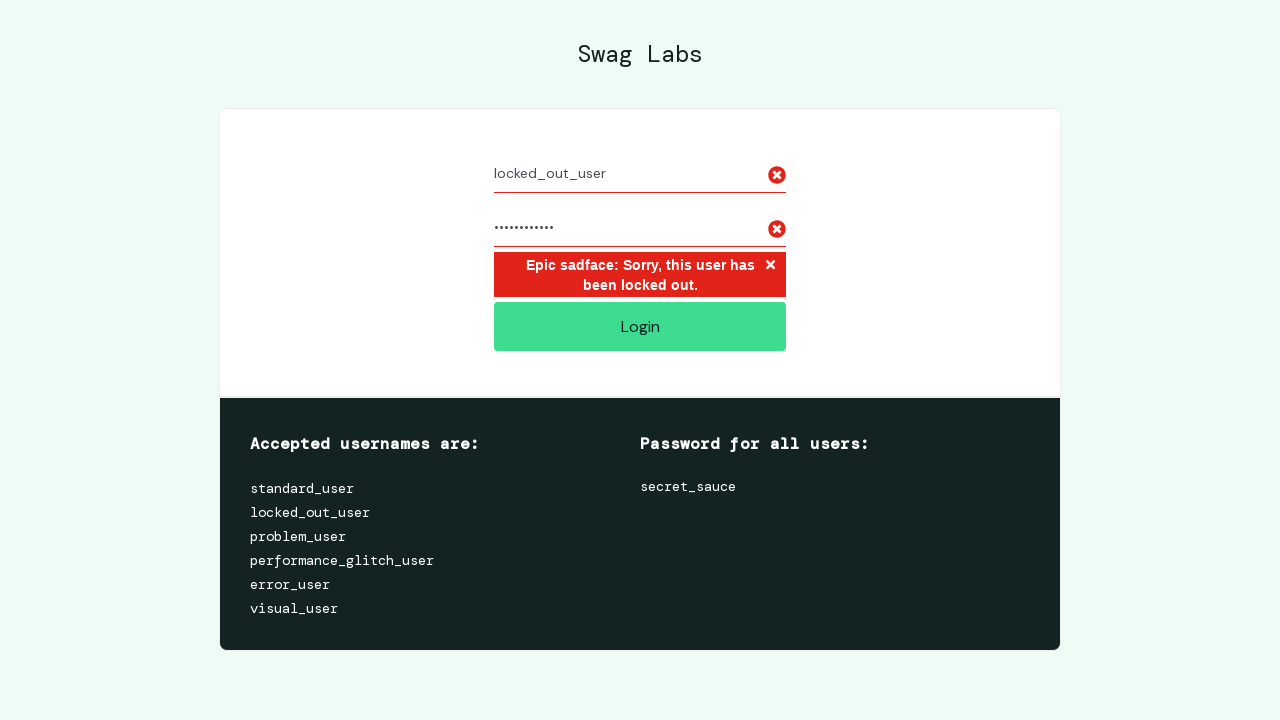

Error message element is visible on login page
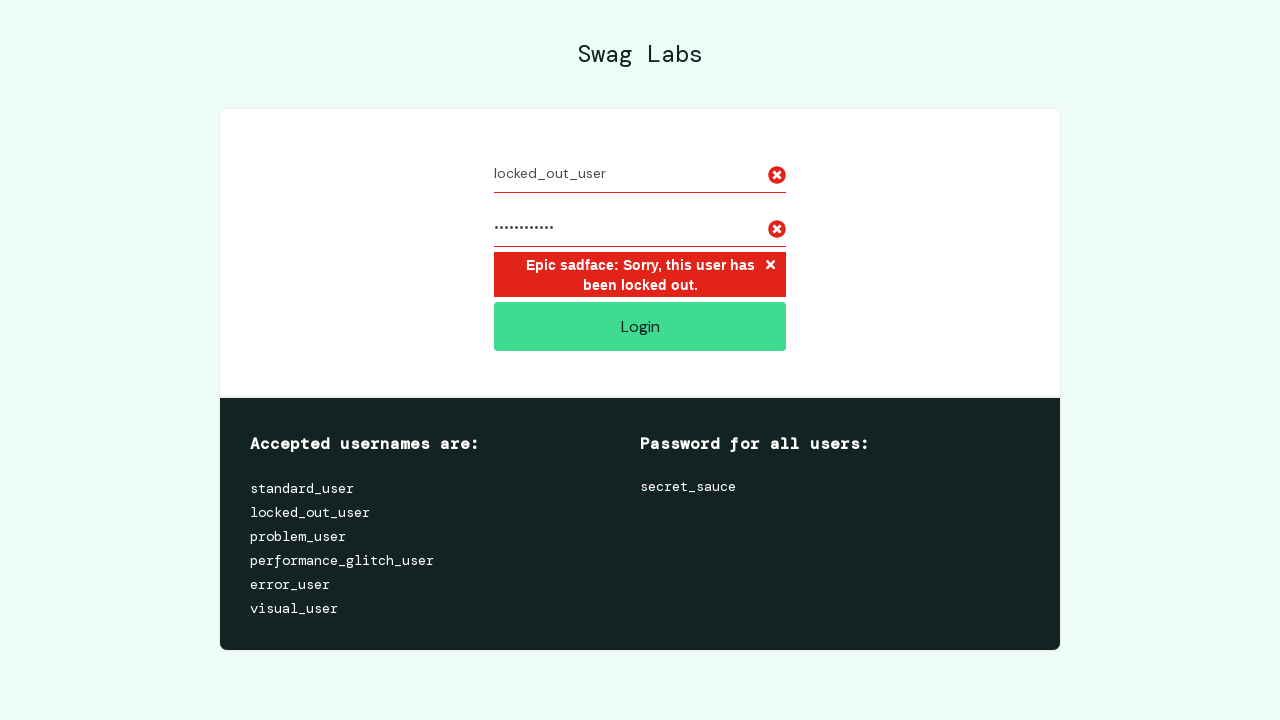

Login failed as expected for user 'locked_out_user': verified error message 'Epic sadface: Sorry, this user has been locked out.'
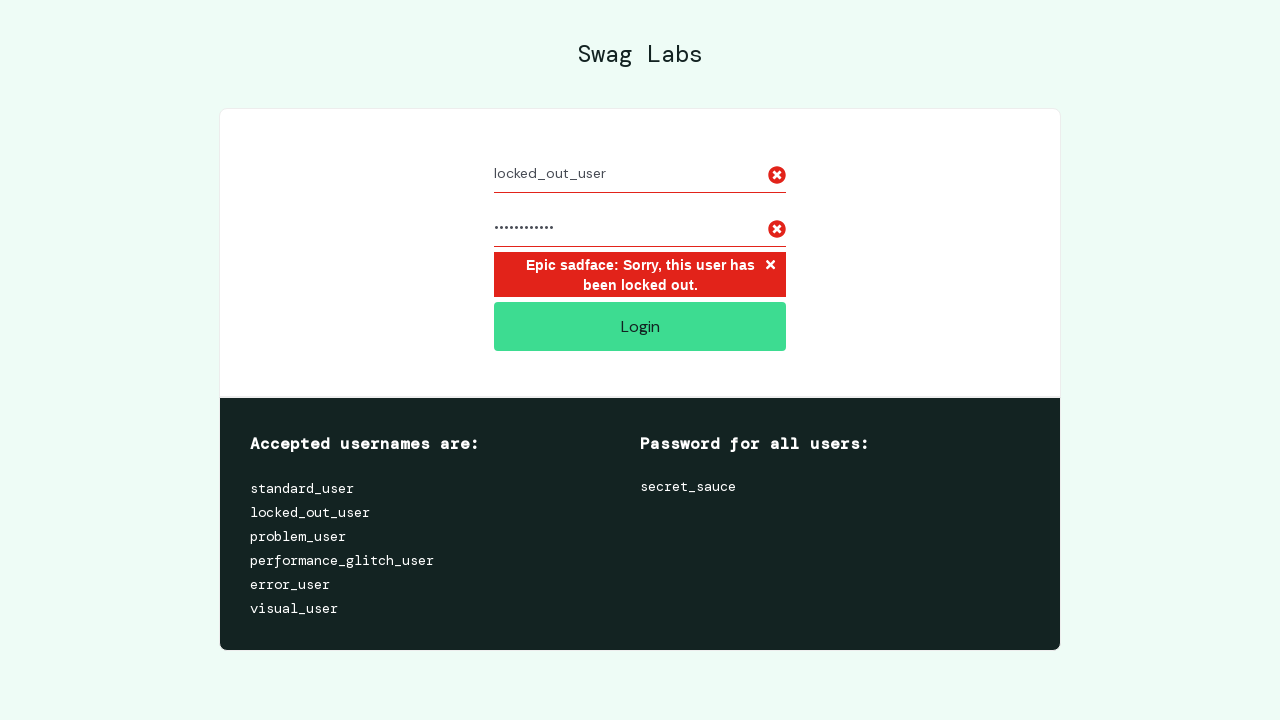

Navigated to login page for testing credentials with username 'deneme_test'
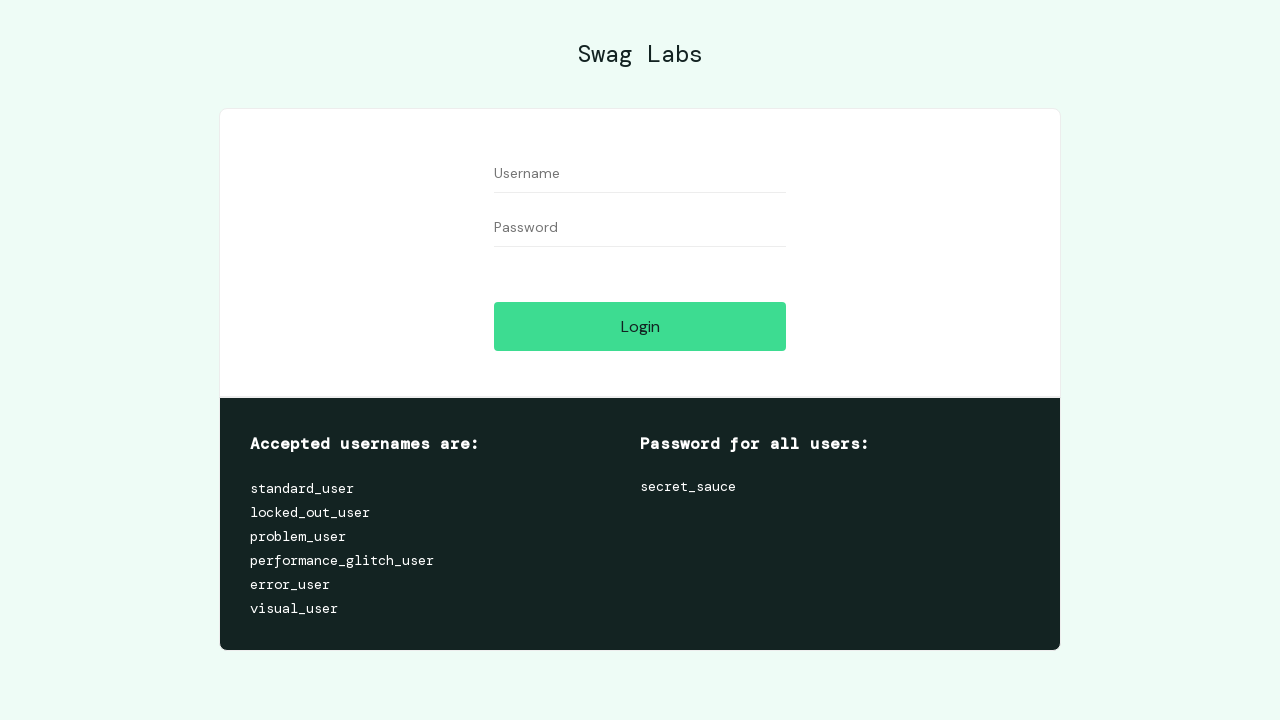

Username input field is visible and ready
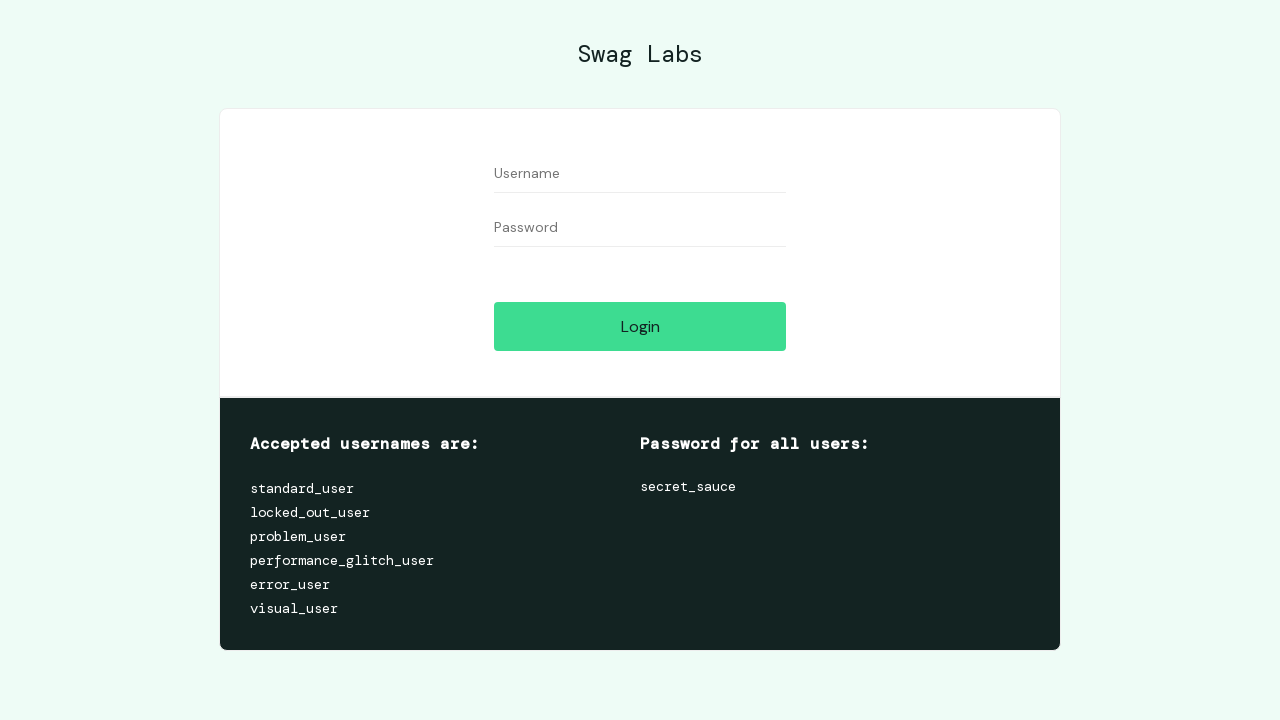

Filled username field with 'deneme_test' on #user-name
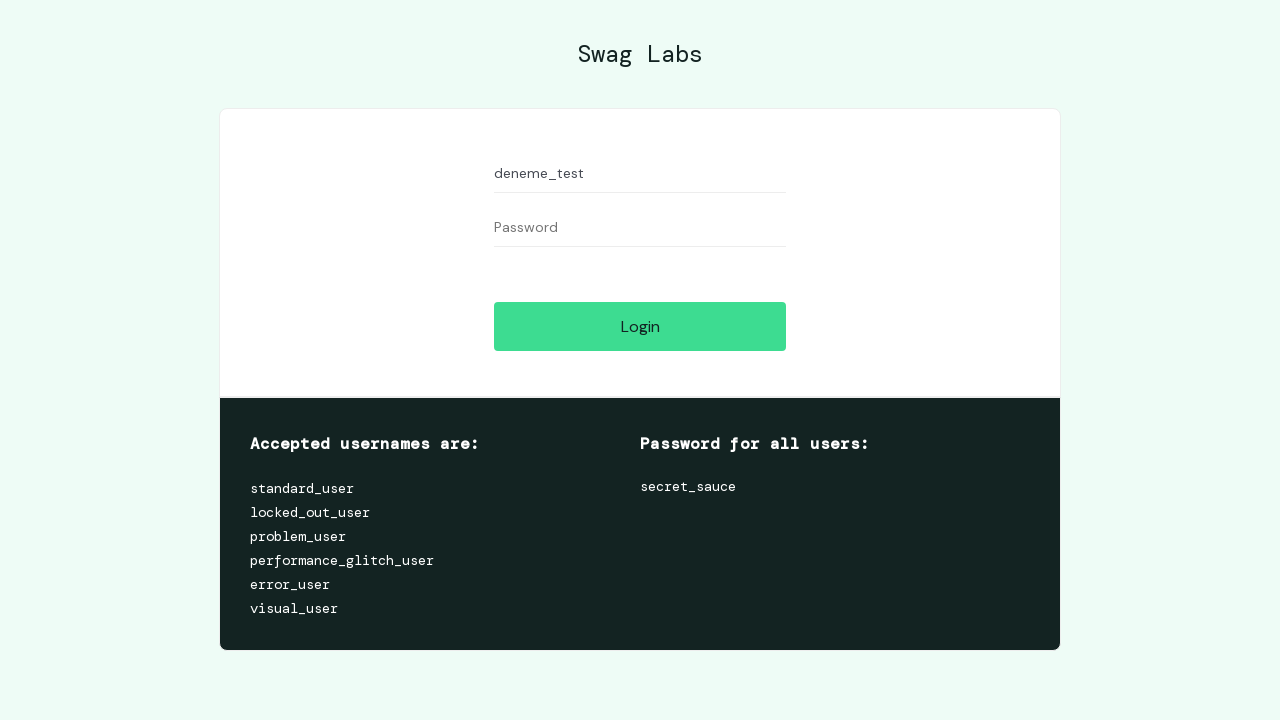

Password input field is visible and ready
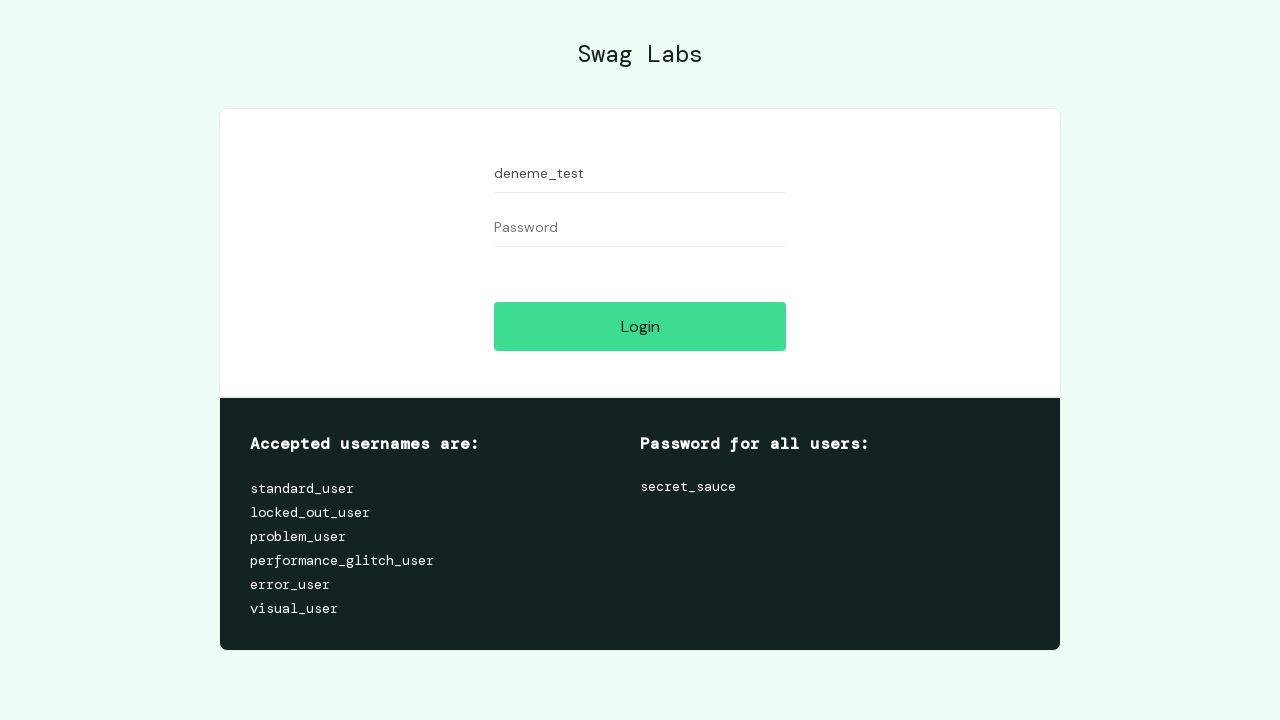

Filled password field with 'secret_sauce' on #password
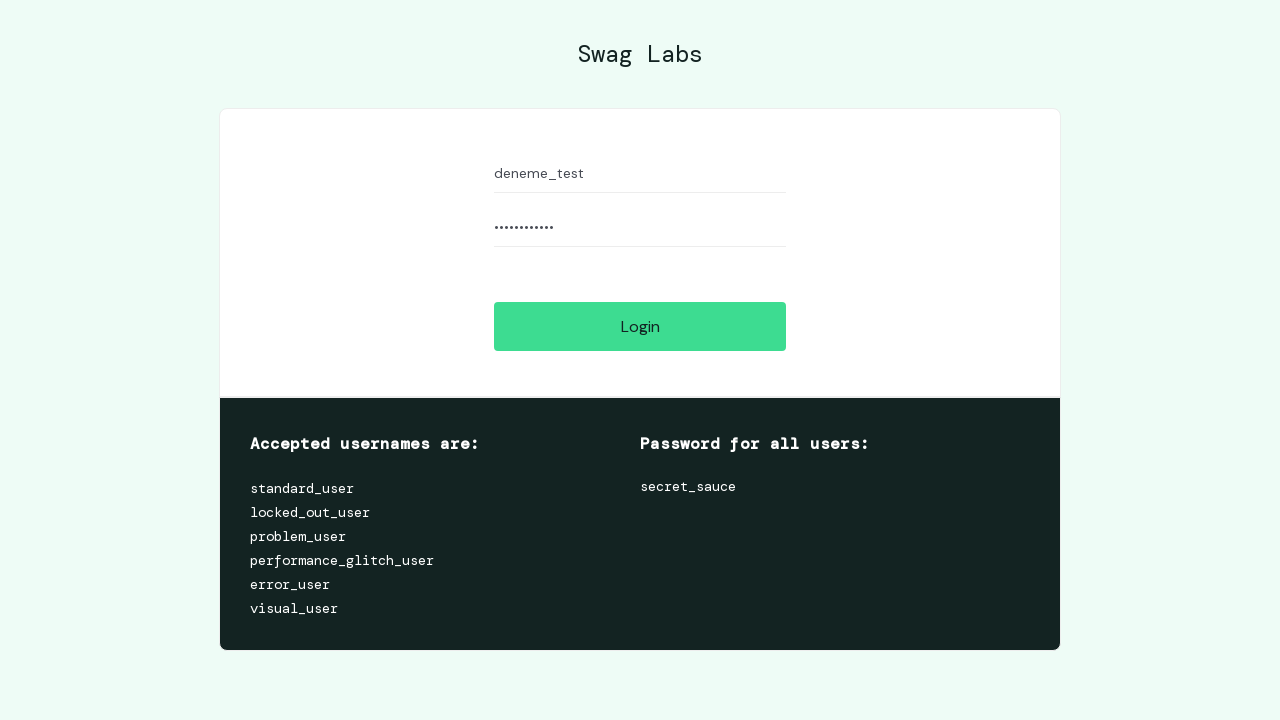

Login button is visible and ready
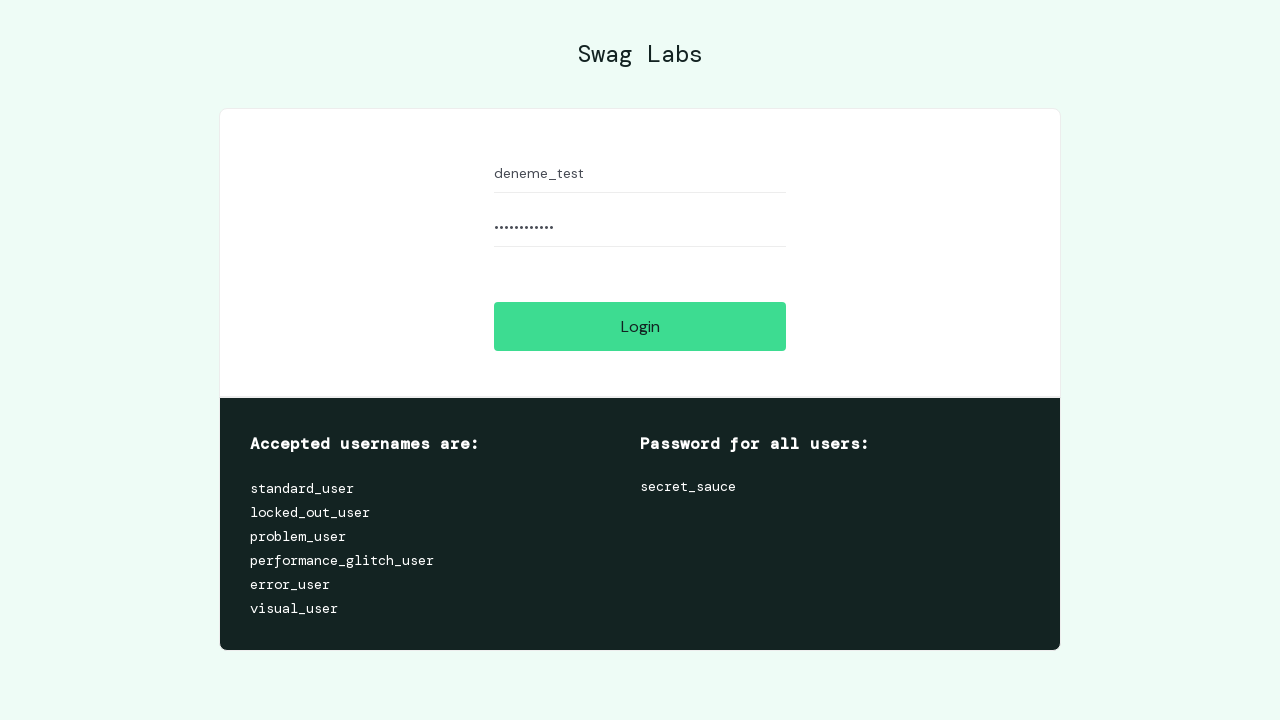

Clicked login button to attempt authentication at (640, 326) on #login-button
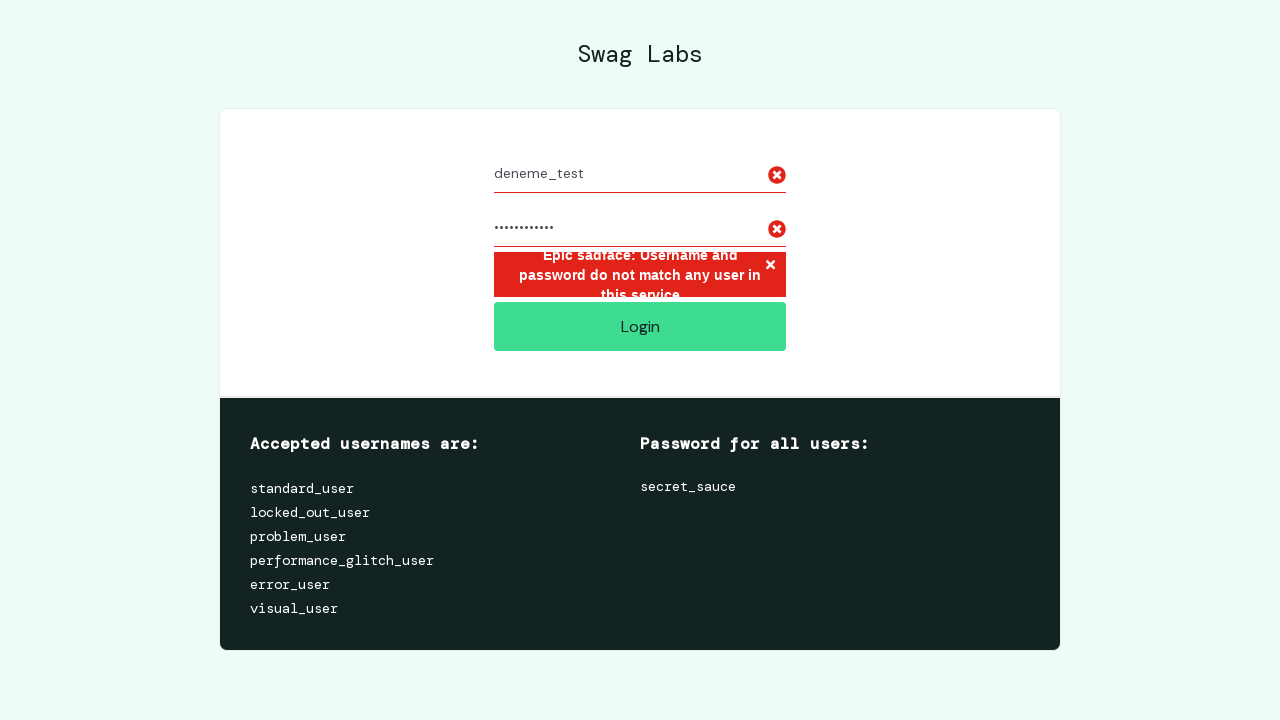

Error message element is visible on login page
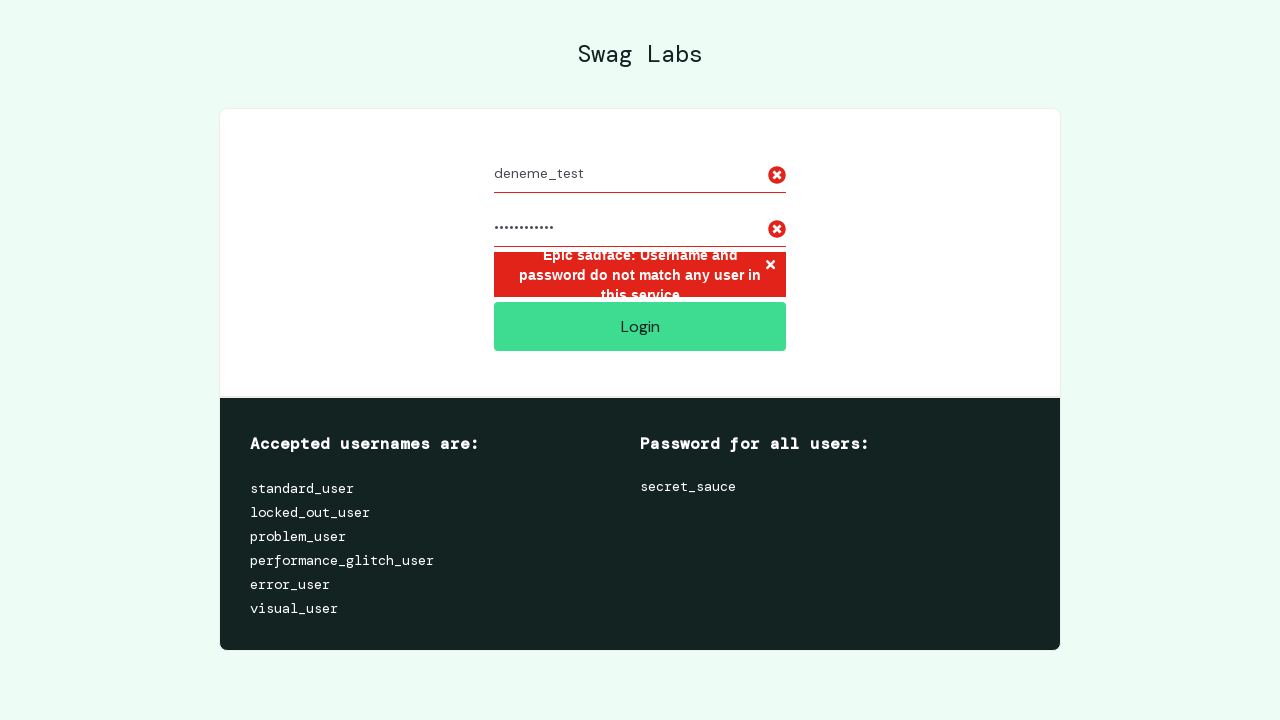

Login failed as expected for user 'deneme_test': verified error message 'Epic sadface: Username and password do not match any user in this service'
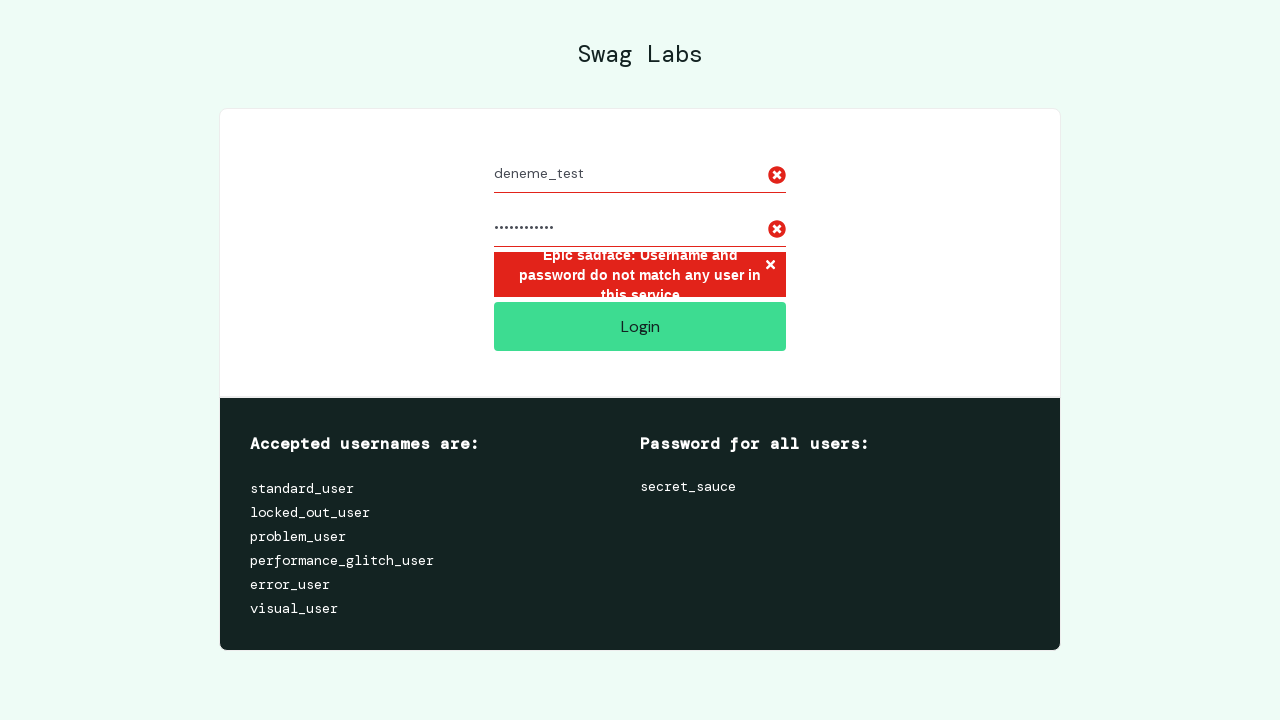

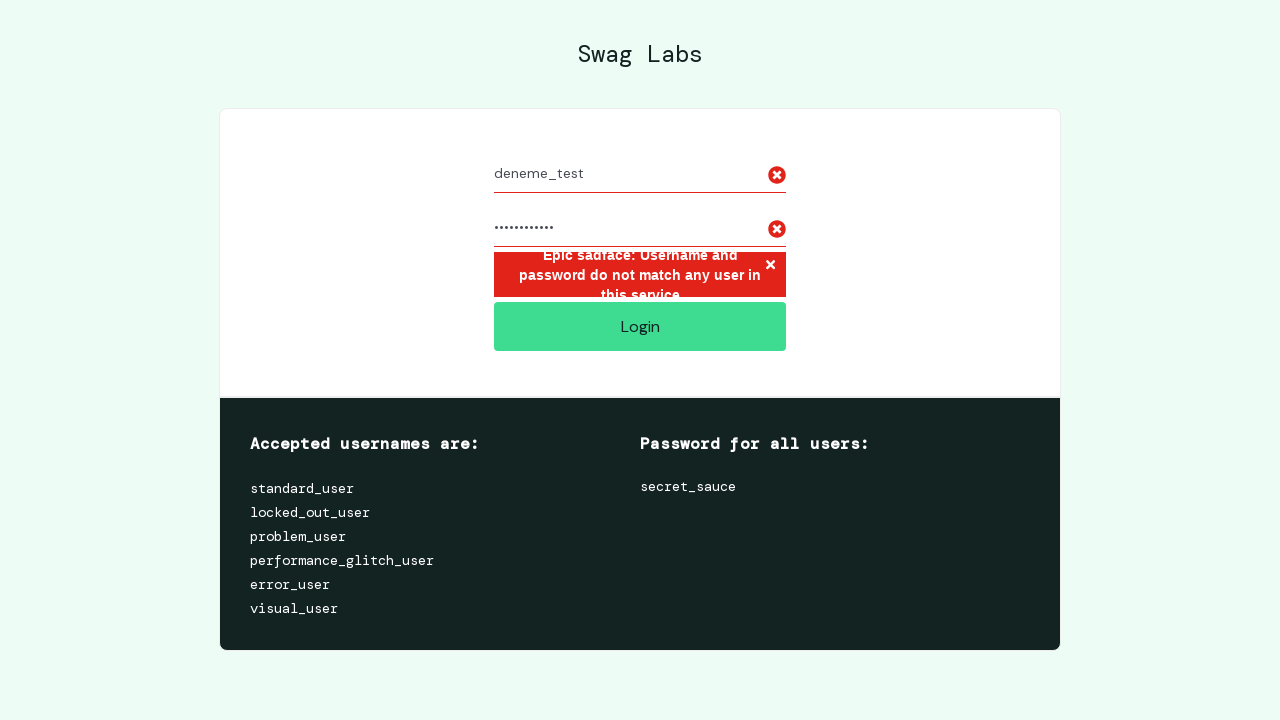